Tests train search functionality on erail.in by entering source station (MS - Chennai) and destination station (TPJ - Tiruchirapalli) codes in the search form fields.

Starting URL: https://erail.in/

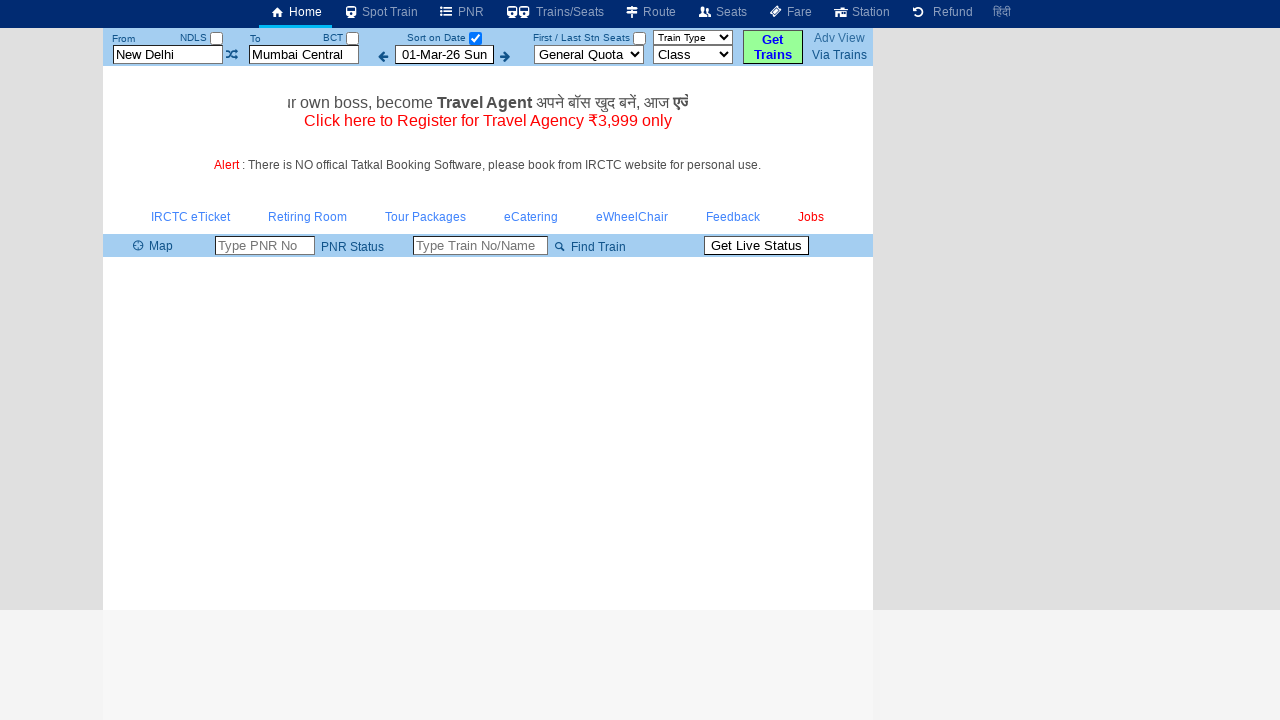

Source station field loaded on erail.in
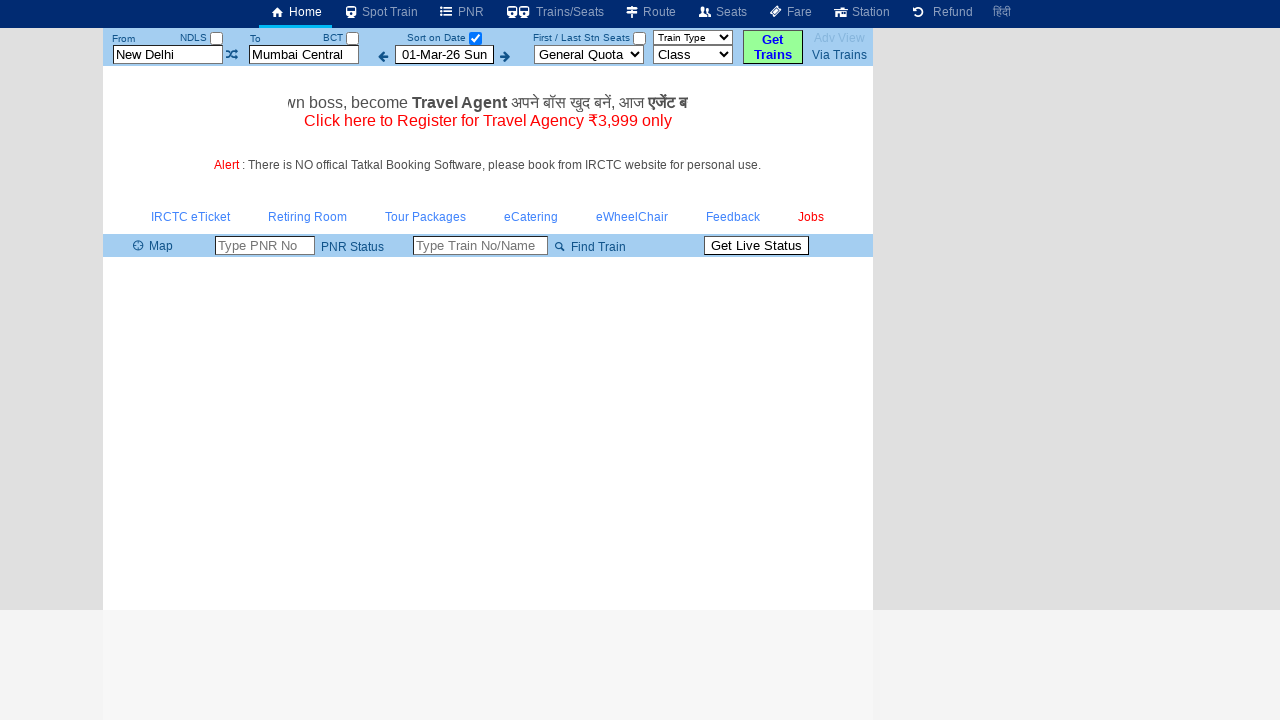

Cleared source station field on #txtStationFrom
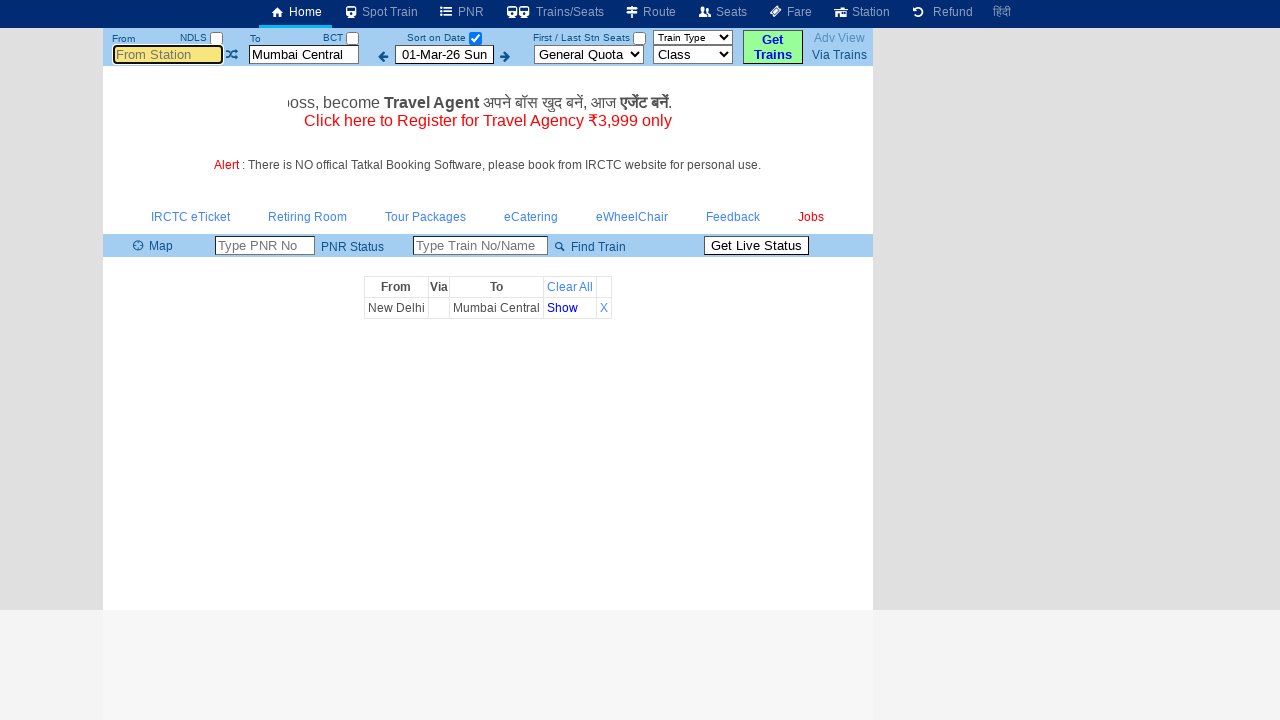

Entered 'MS' (Chennai) in source station field on #txtStationFrom
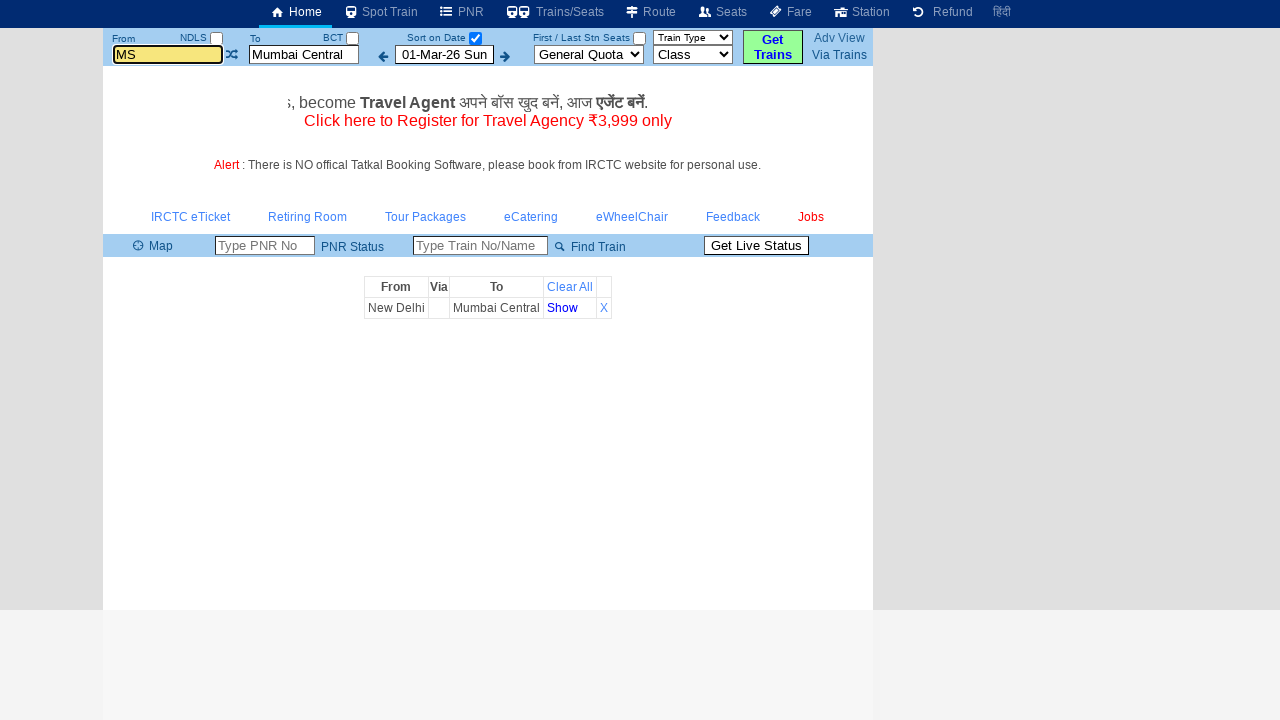

Pressed Tab to move focus from source station field
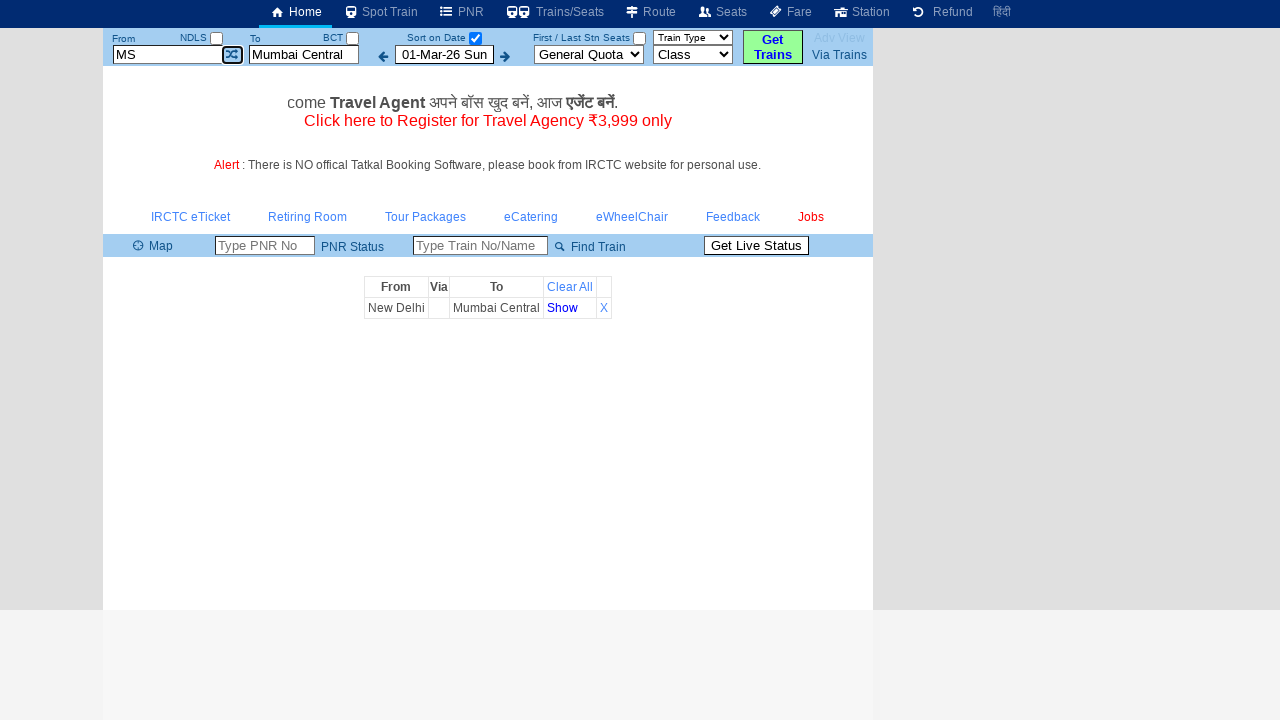

Waited for autocomplete processing
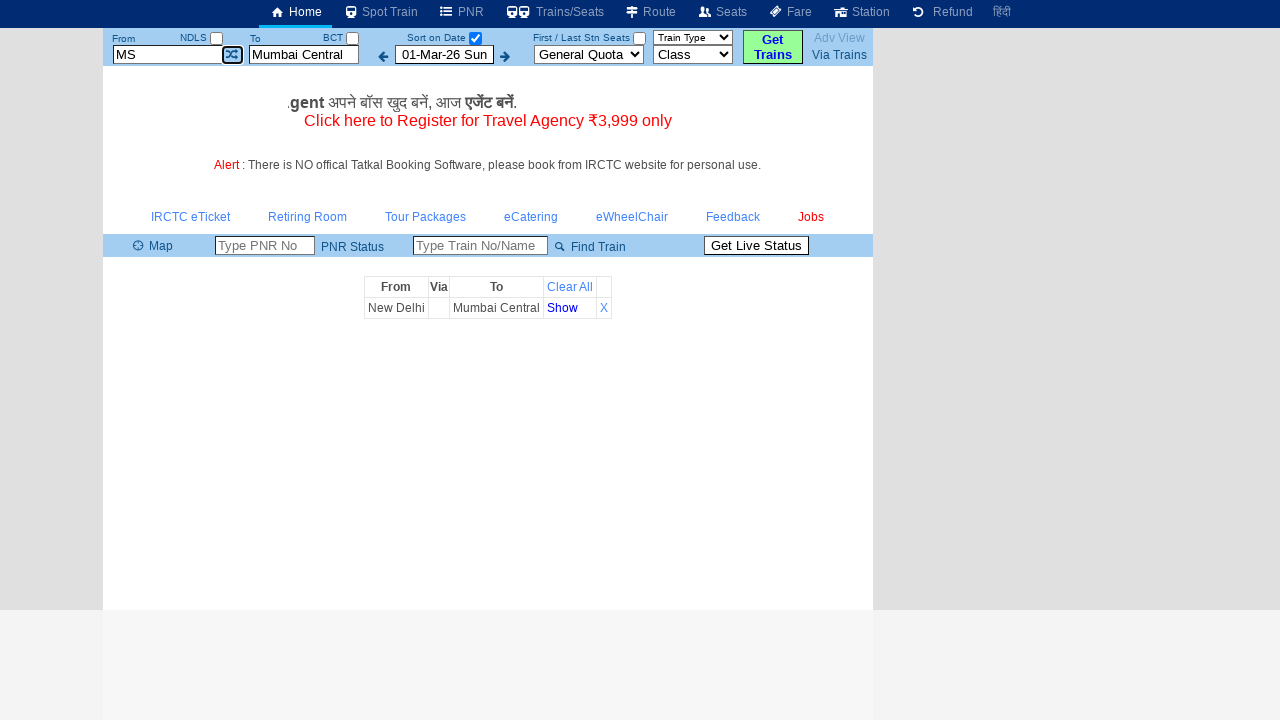

Cleared destination station field on #txtStationTo
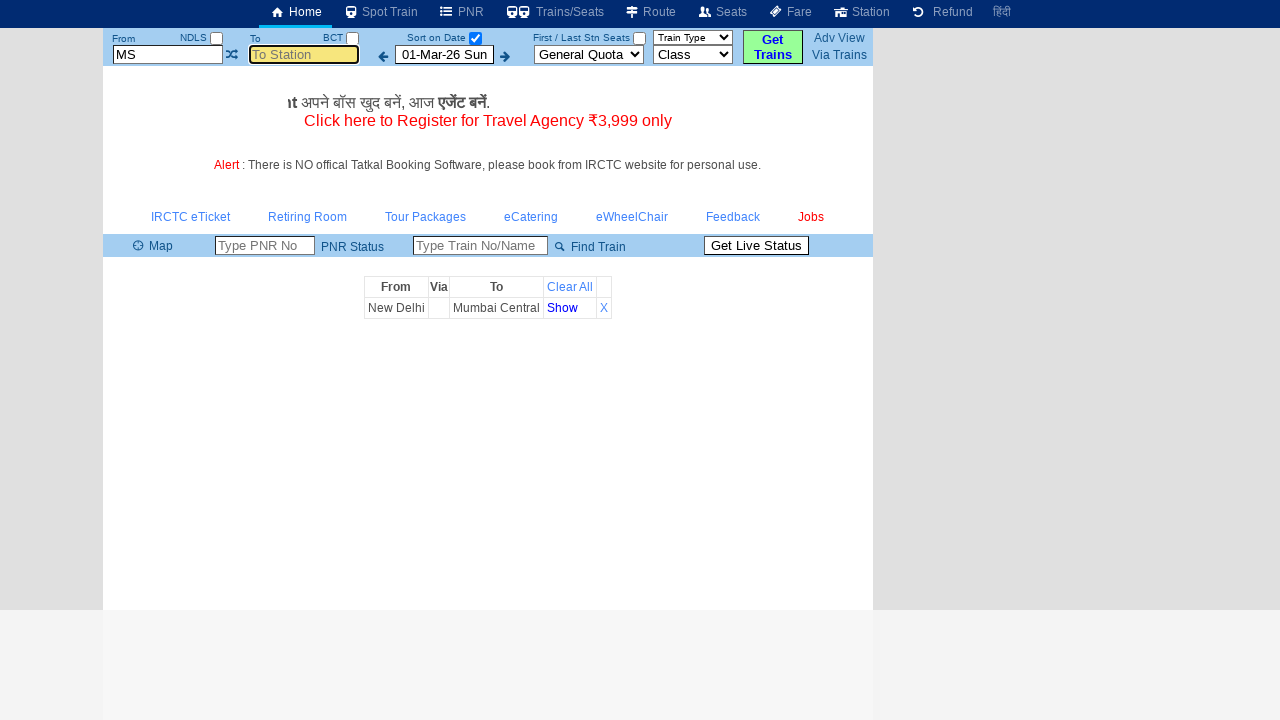

Entered 'TPJ' (Tiruchirapalli) in destination station field on #txtStationTo
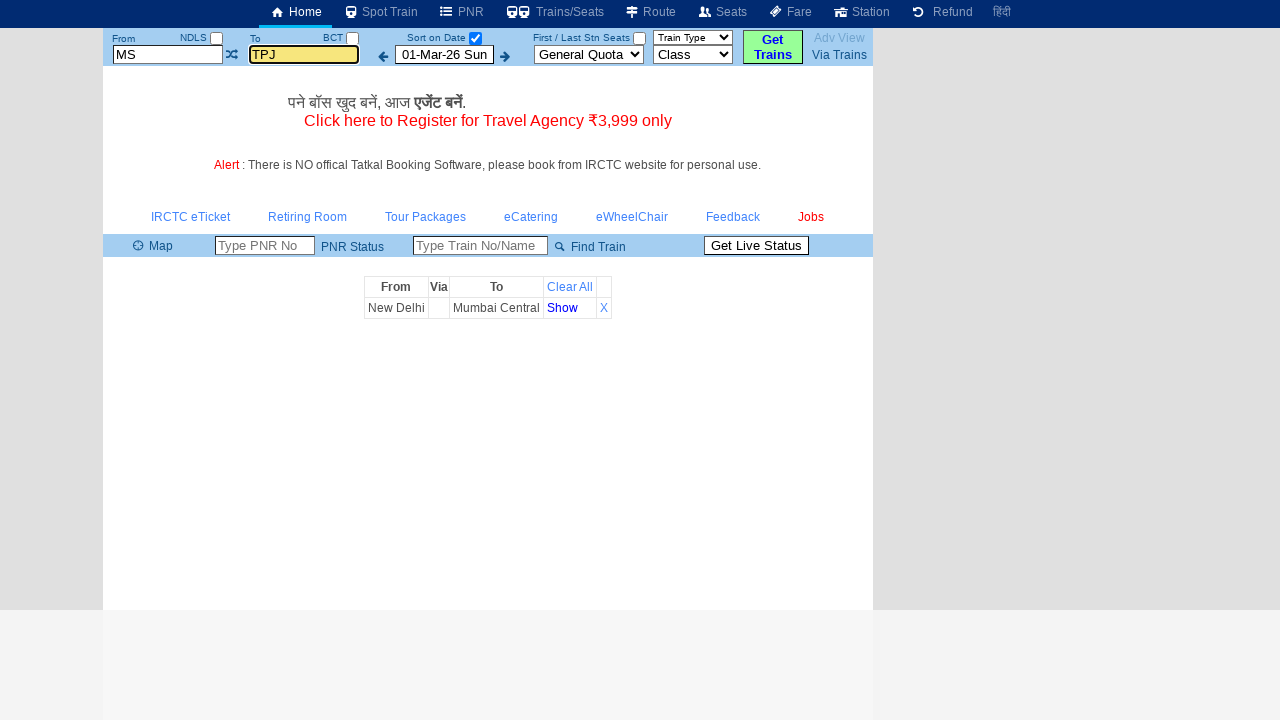

Pressed Tab to confirm destination station entry
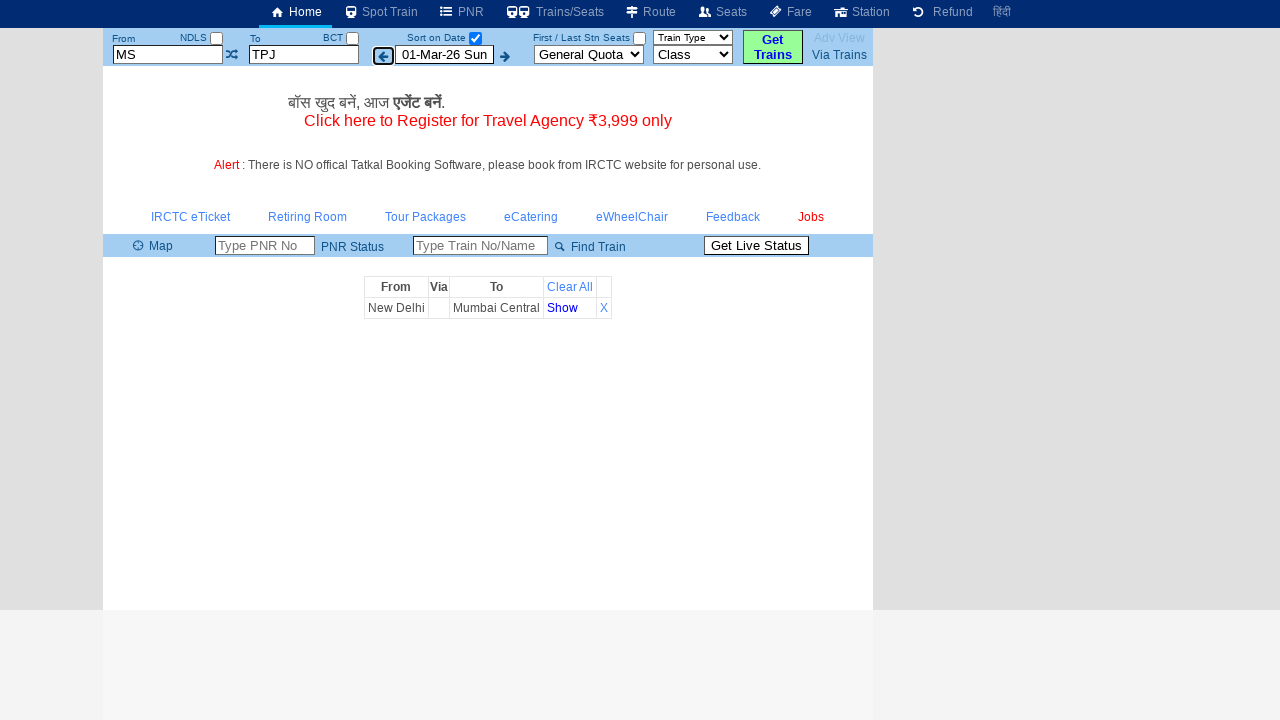

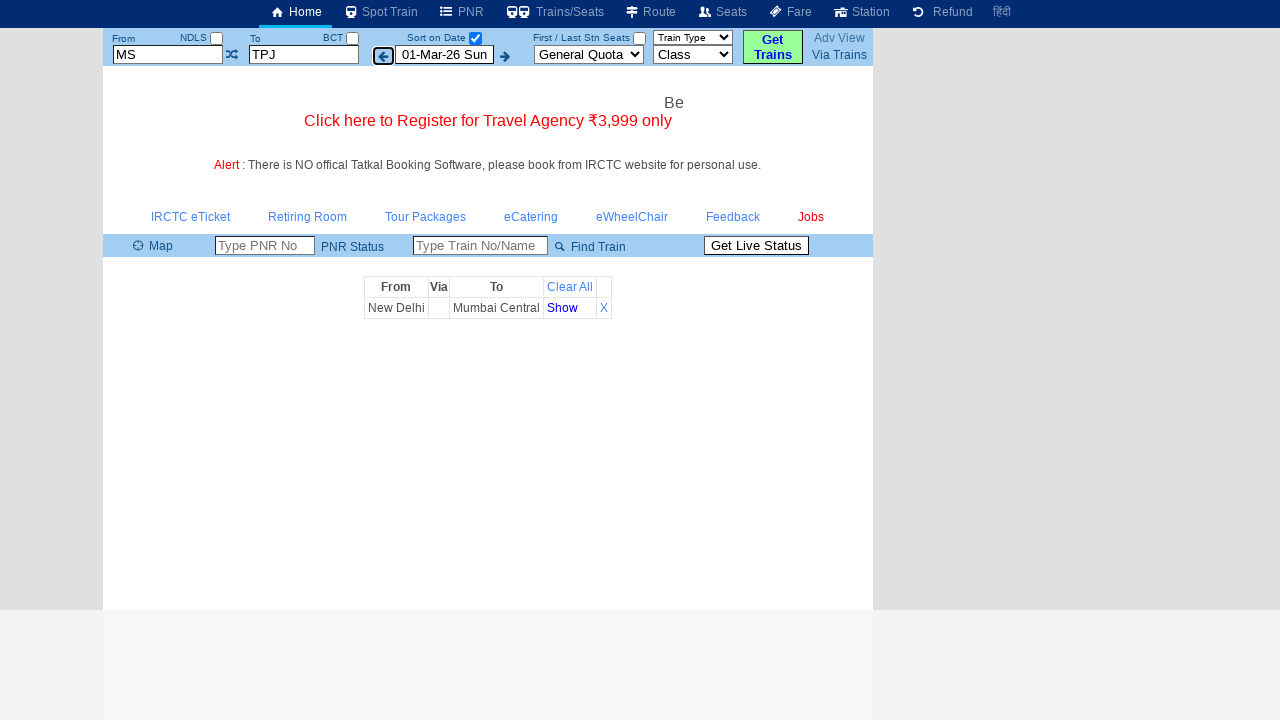